Tests multi-row selection in a selectable table using Control+Click keyboard interaction to select the second and fourth rows simultaneously.

Starting URL: https://demoqa.com/selectable

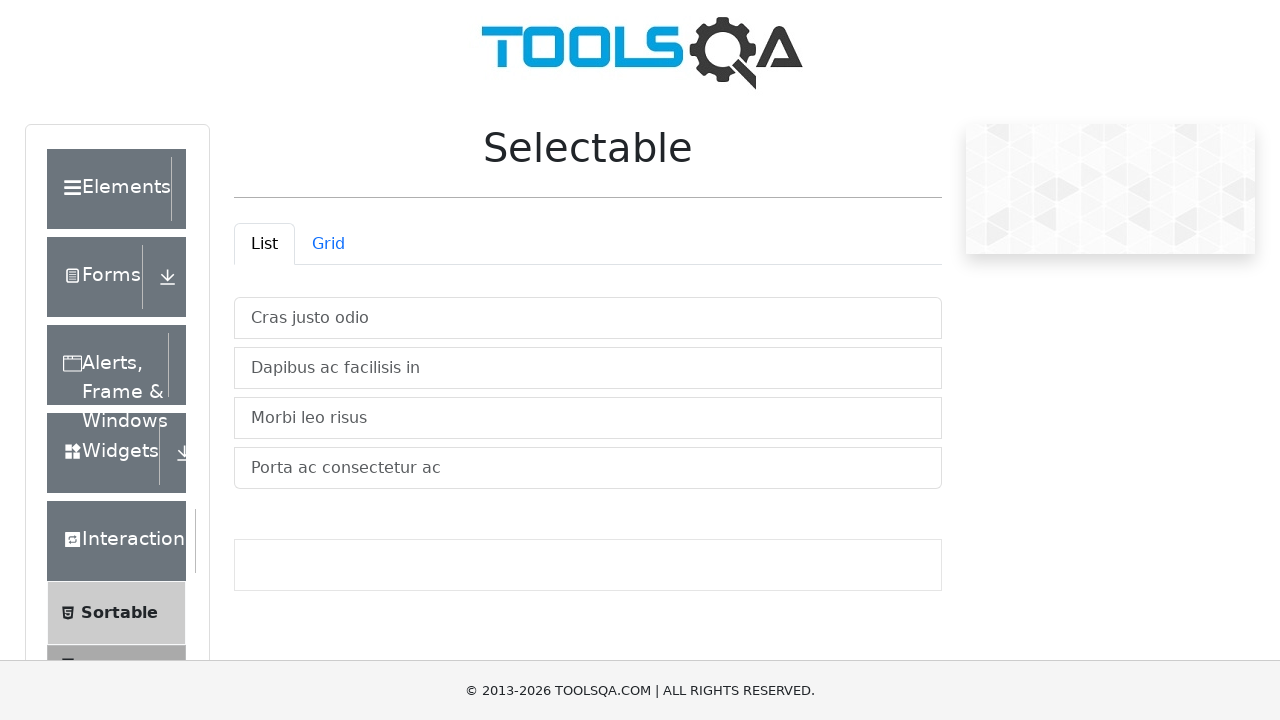

Waited for List tab selector to be available
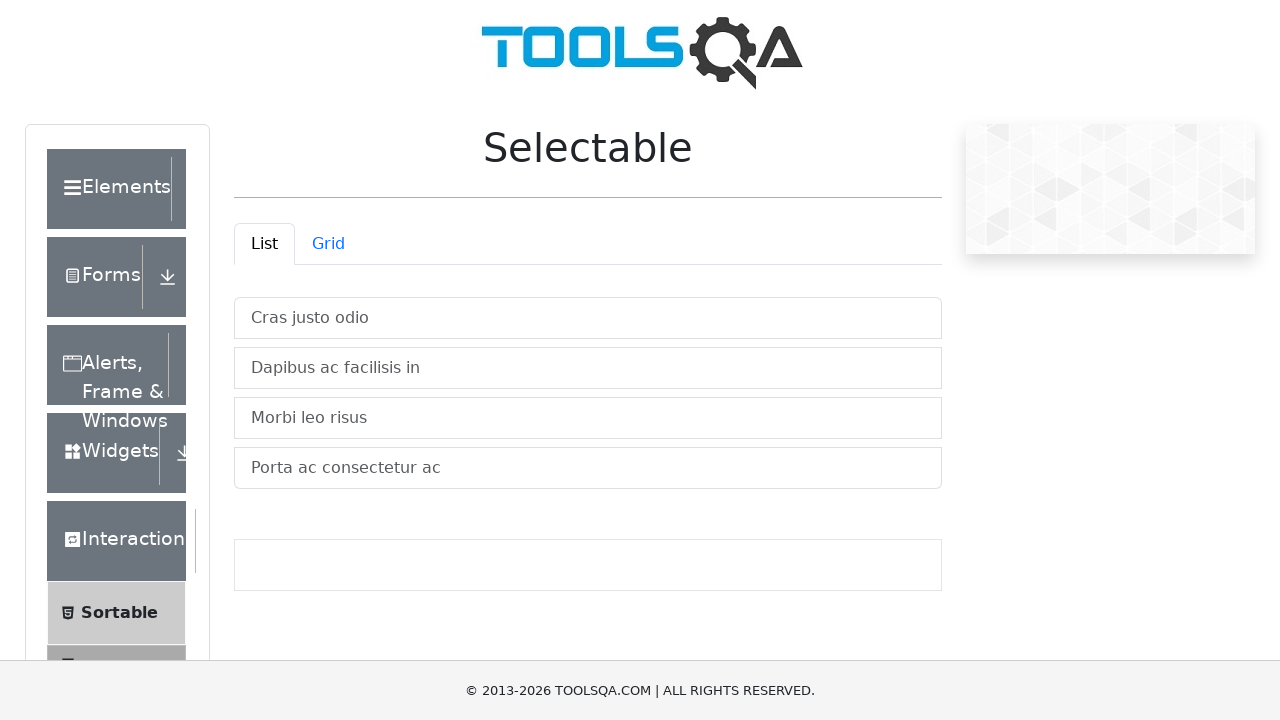

Clicked on the List tab at (264, 244) on #demo-tab-list
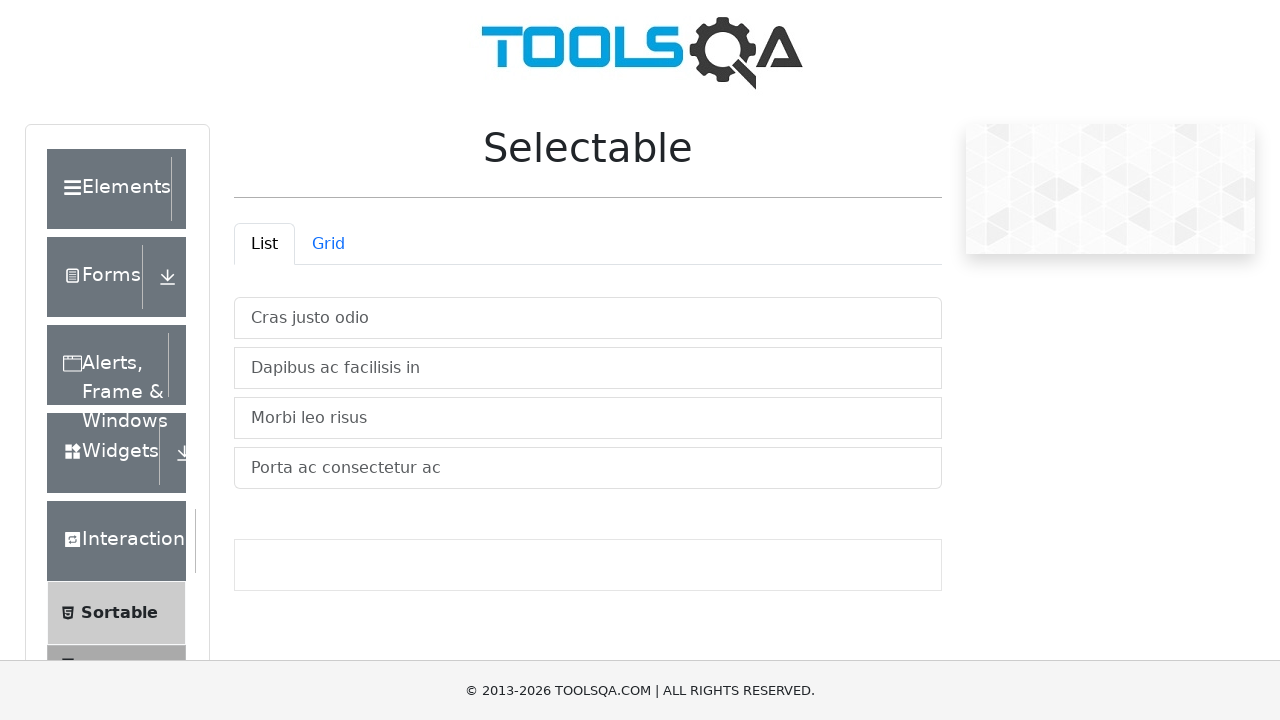

Waited for selectable list items to be visible
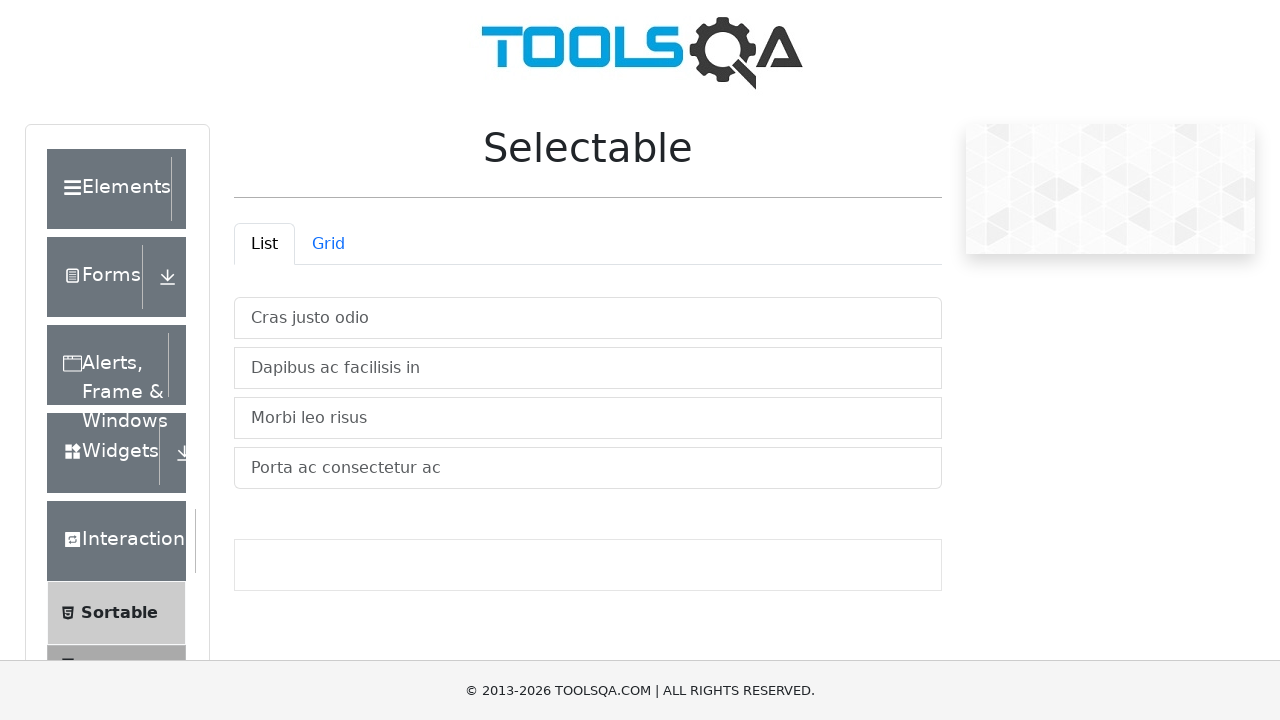

Located all selectable list items
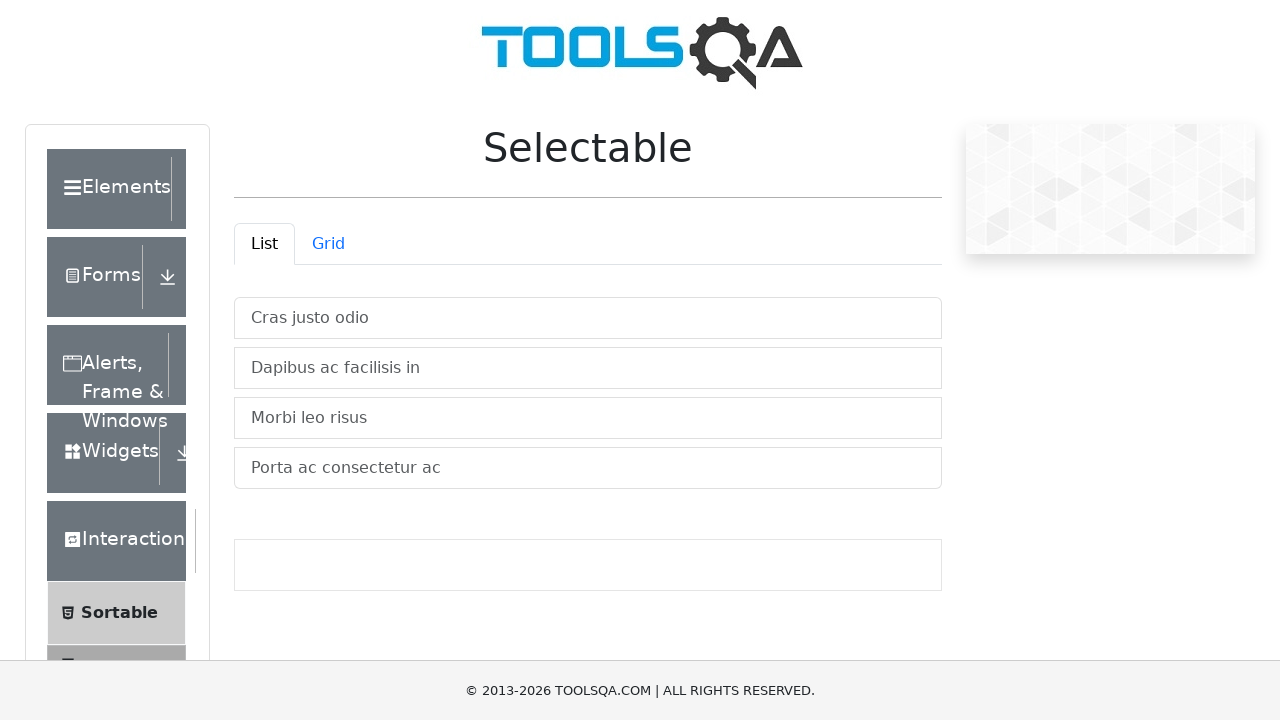

Clicked on the second list item to select it at (588, 368) on .list-group-item-action >> nth=1
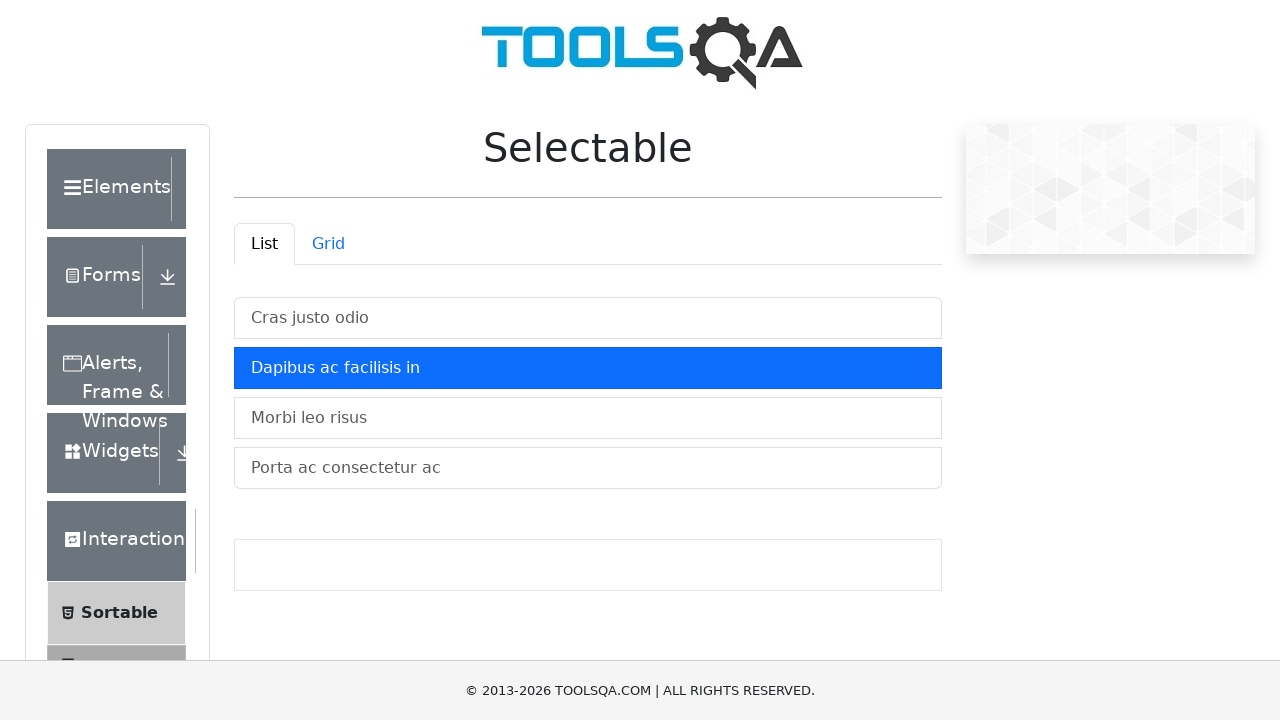

Control+clicked on the fourth list item to add it to selection at (588, 468) on .list-group-item-action >> nth=3
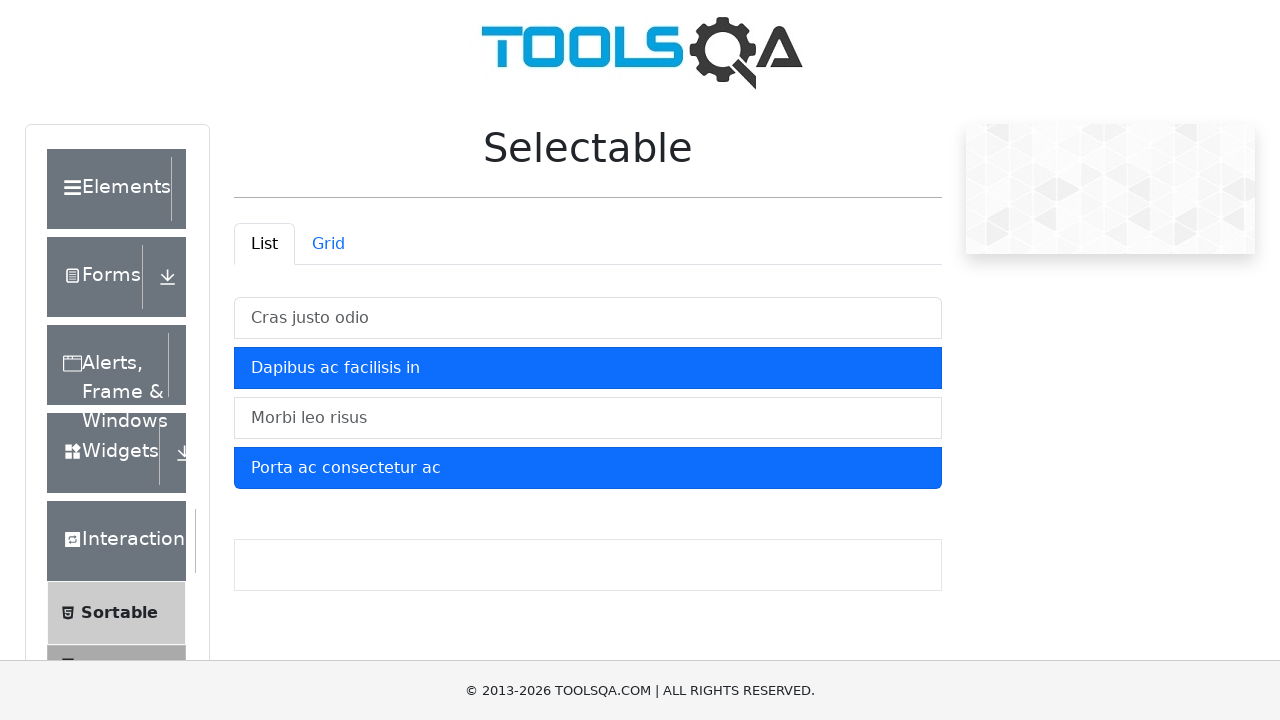

Located all selected items with active class
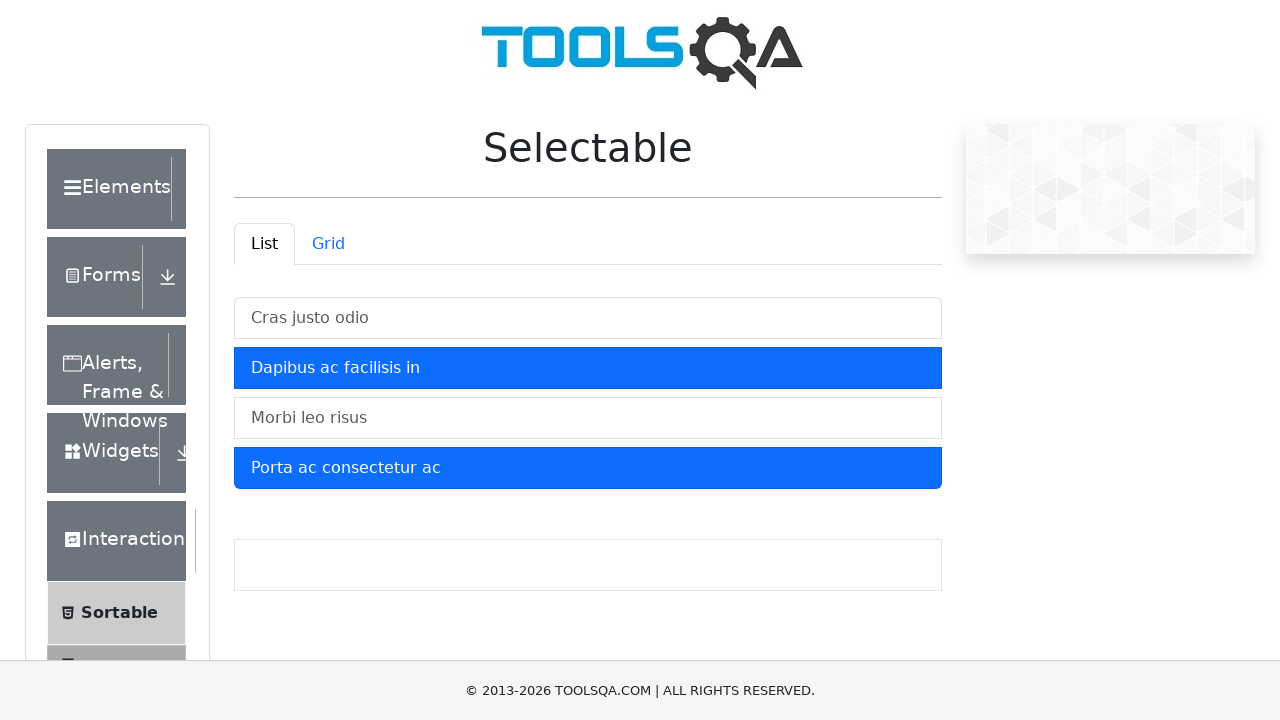

Verified that exactly 2 items are selected
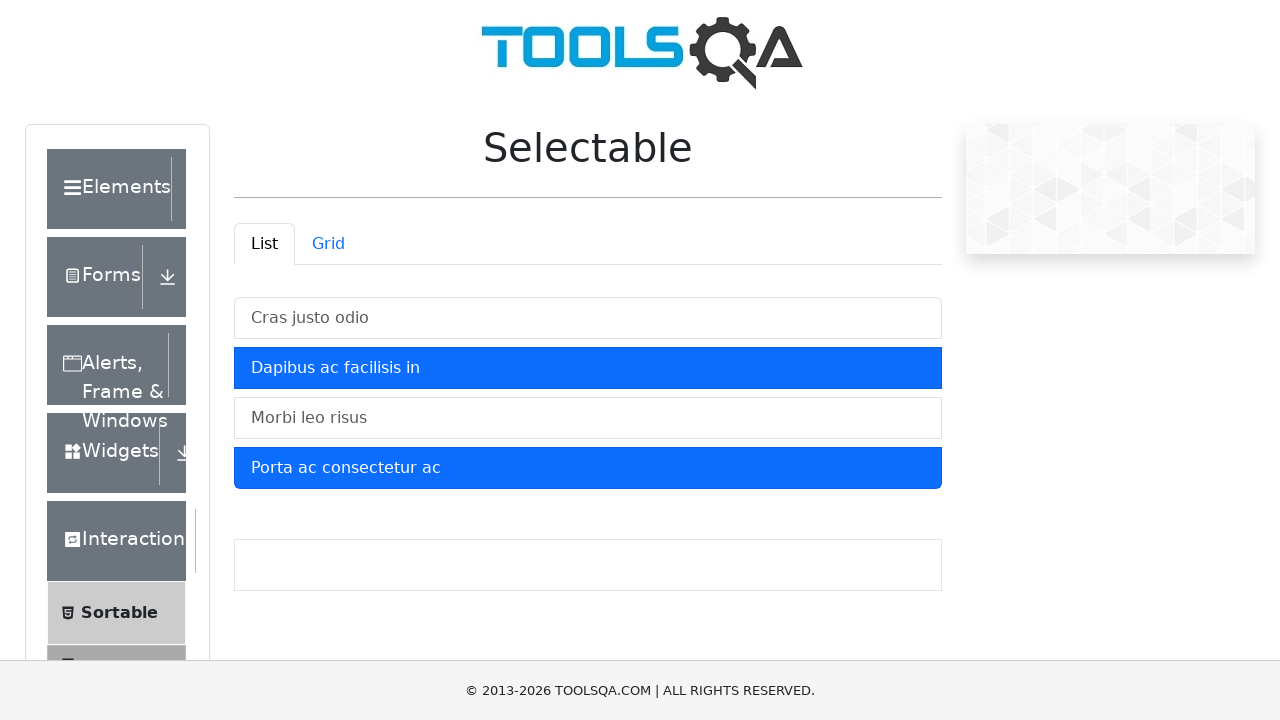

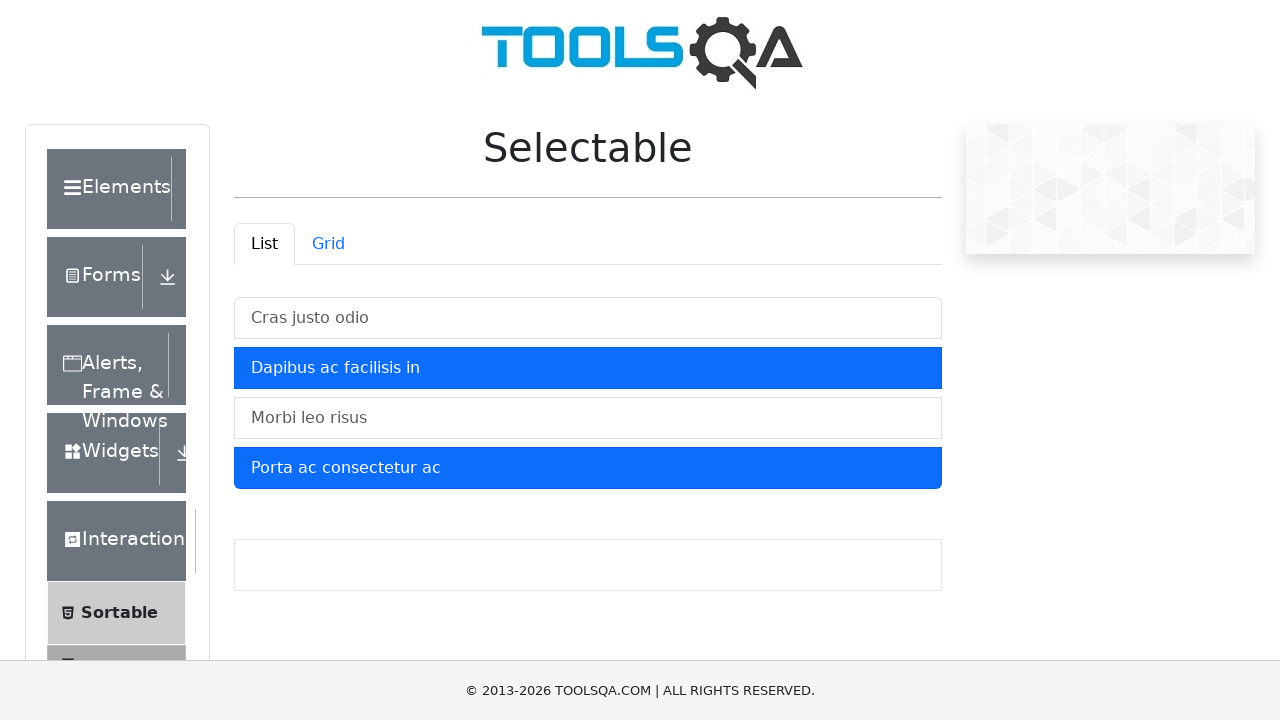